Tests JavaScript logging with stacktrace by clicking a button that triggers a log with stacktrace information

Starting URL: https://www.selenium.dev/selenium/web/bidi/logEntryAdded.html

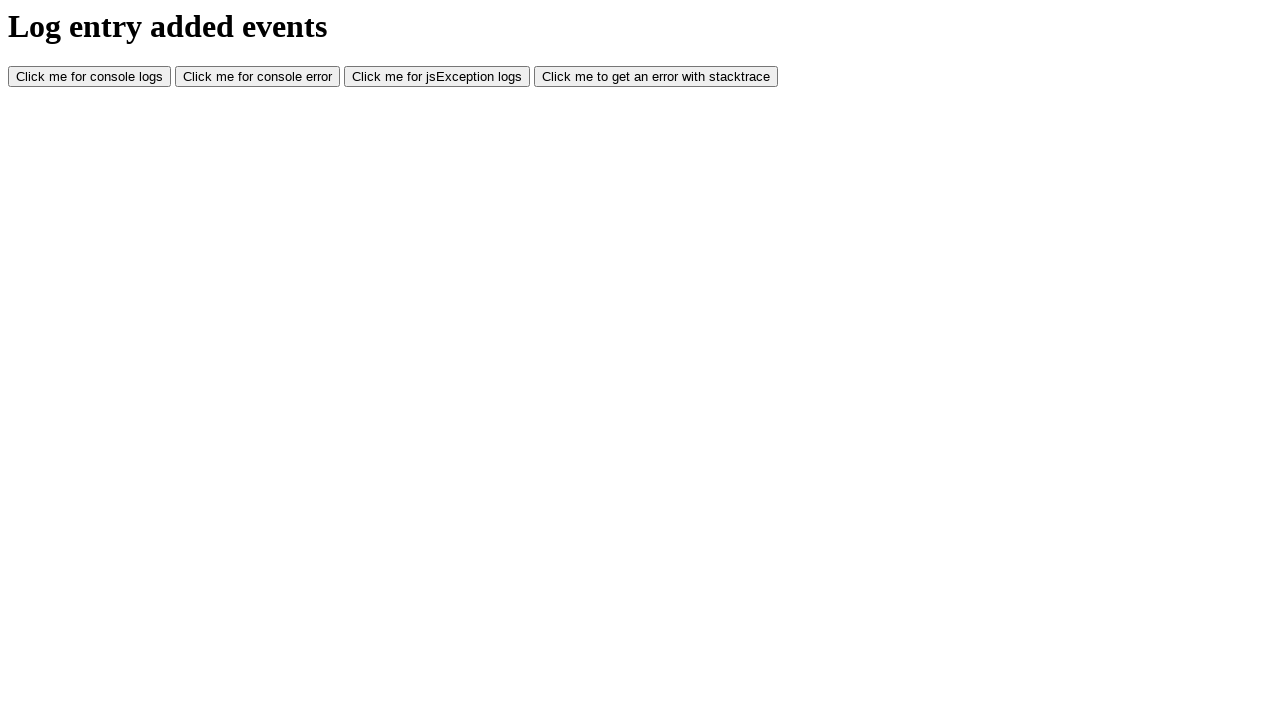

Navigated to logEntryAdded.html test page
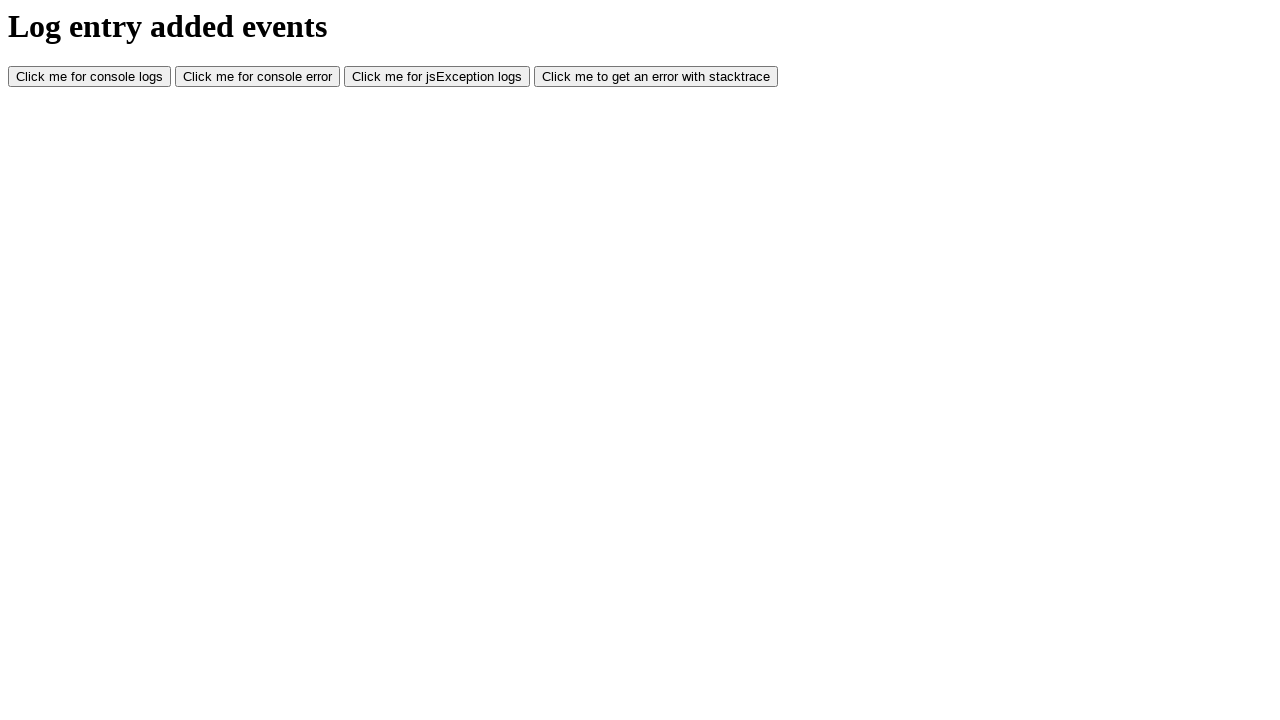

Clicked button to trigger log with stacktrace at (656, 77) on #logWithStacktrace
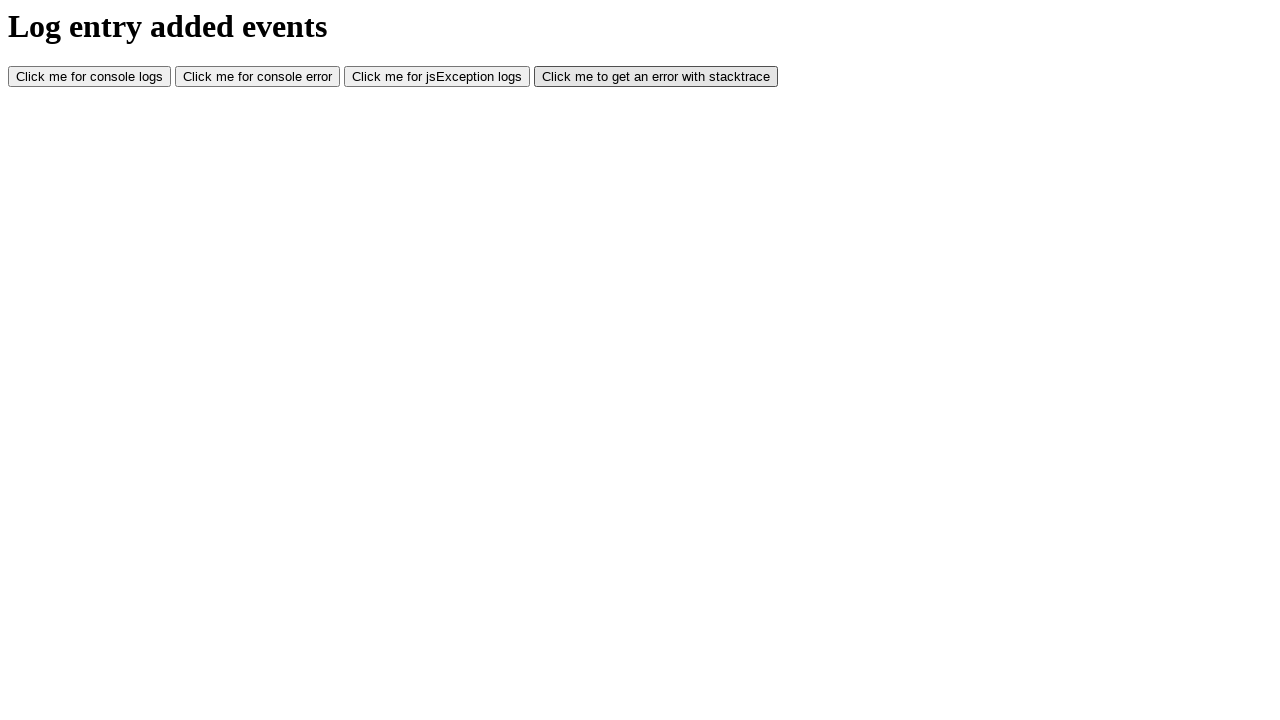

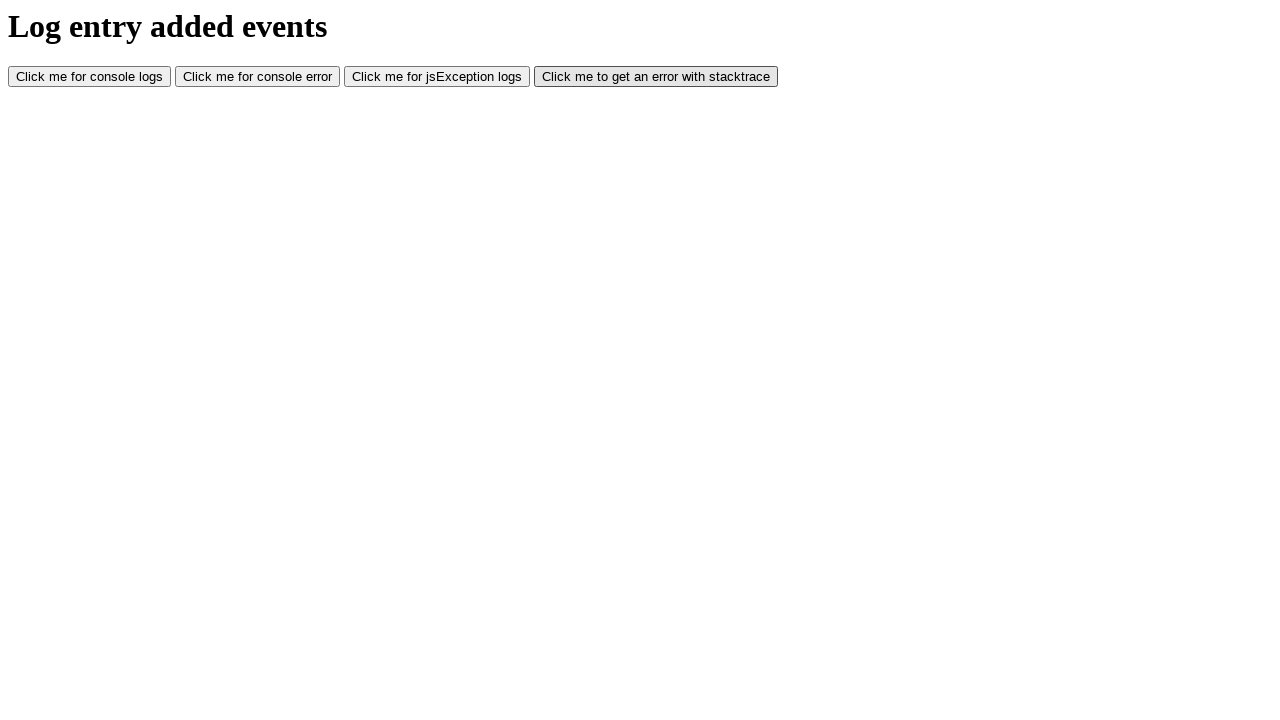